Tests the JS Prompt alert by clicking the button, entering text into the prompt, accepting it, and verifying the entered text appears in the result

Starting URL: https://the-internet.herokuapp.com/javascript_alerts

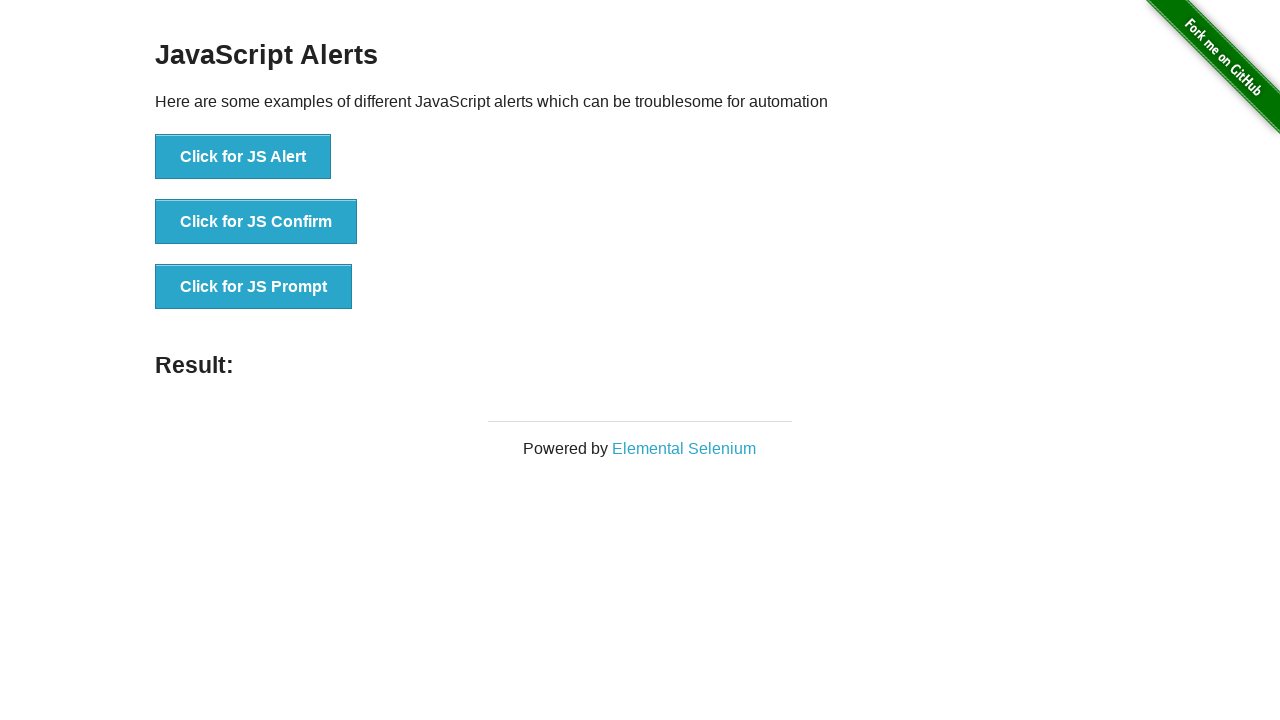

Set up dialog handler to accept prompt with text 'Abdullah'
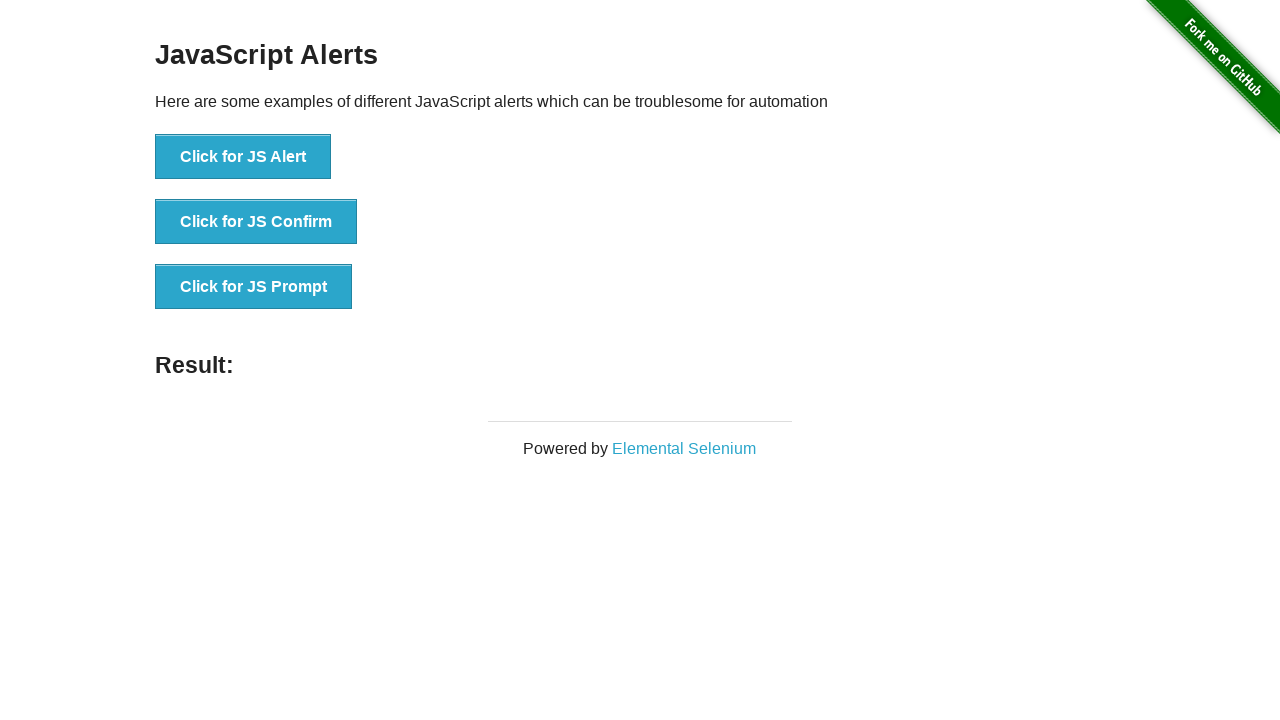

Clicked the JS Prompt button at (254, 287) on xpath=//*[text()='Click for JS Prompt']
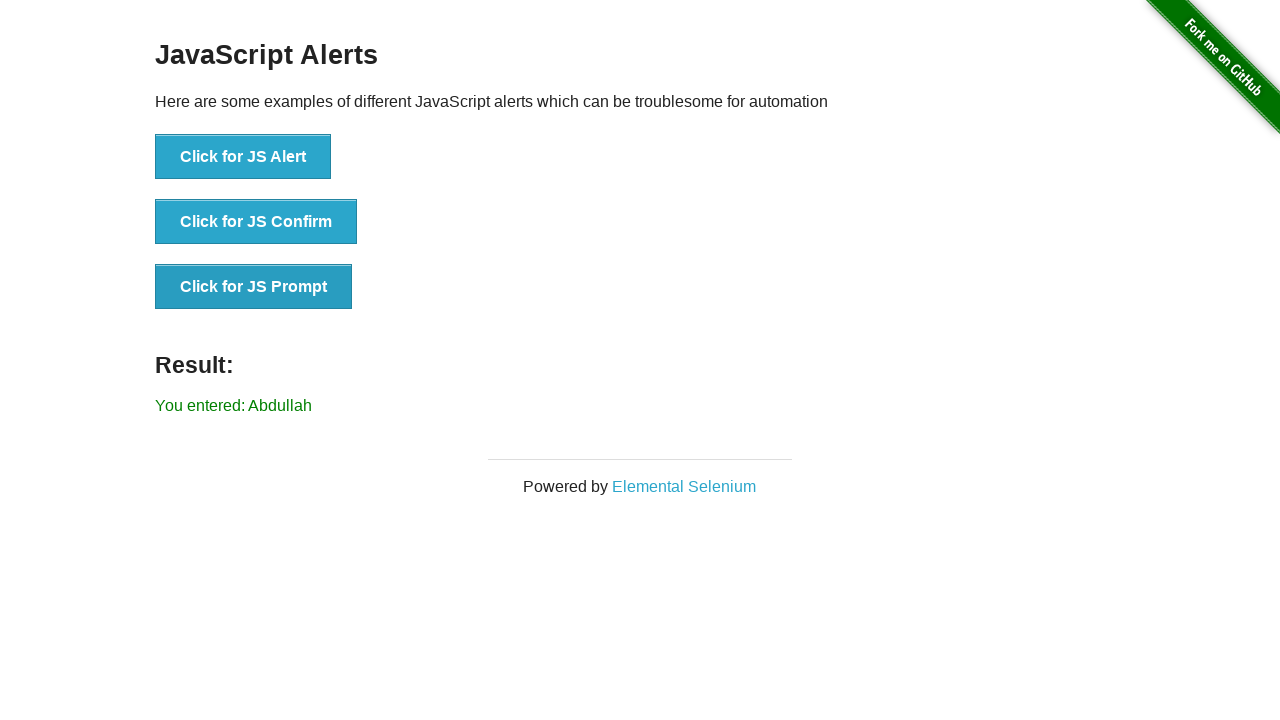

Result element appeared with entered text 'Abdullah'
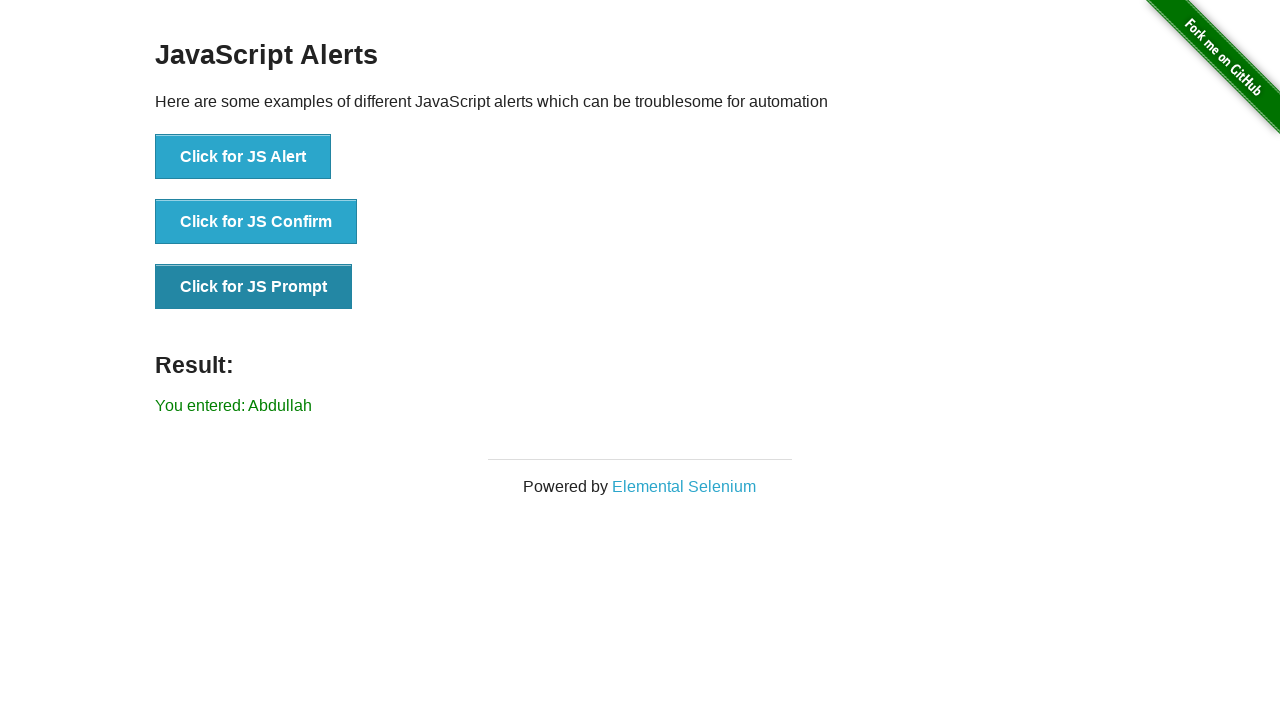

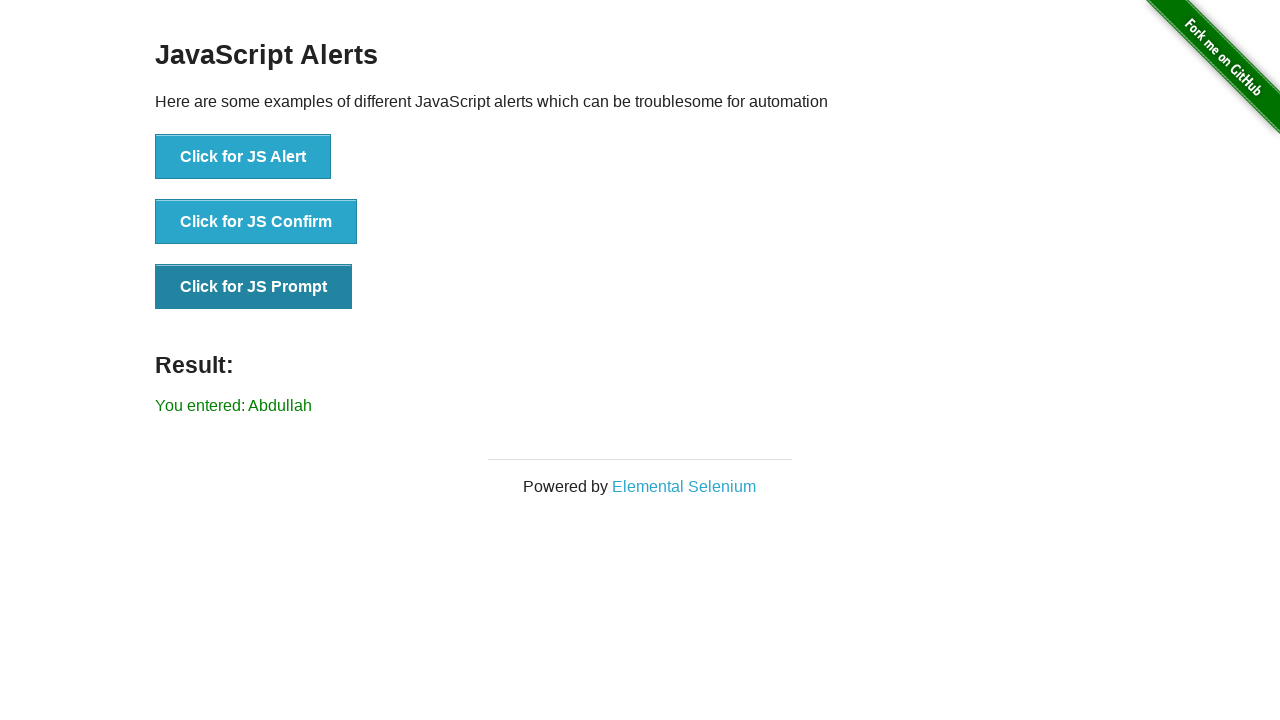